Opens the Flipkart website and verifies the page loads successfully by checking that a window handle exists.

Starting URL: https://www.flipkart.com

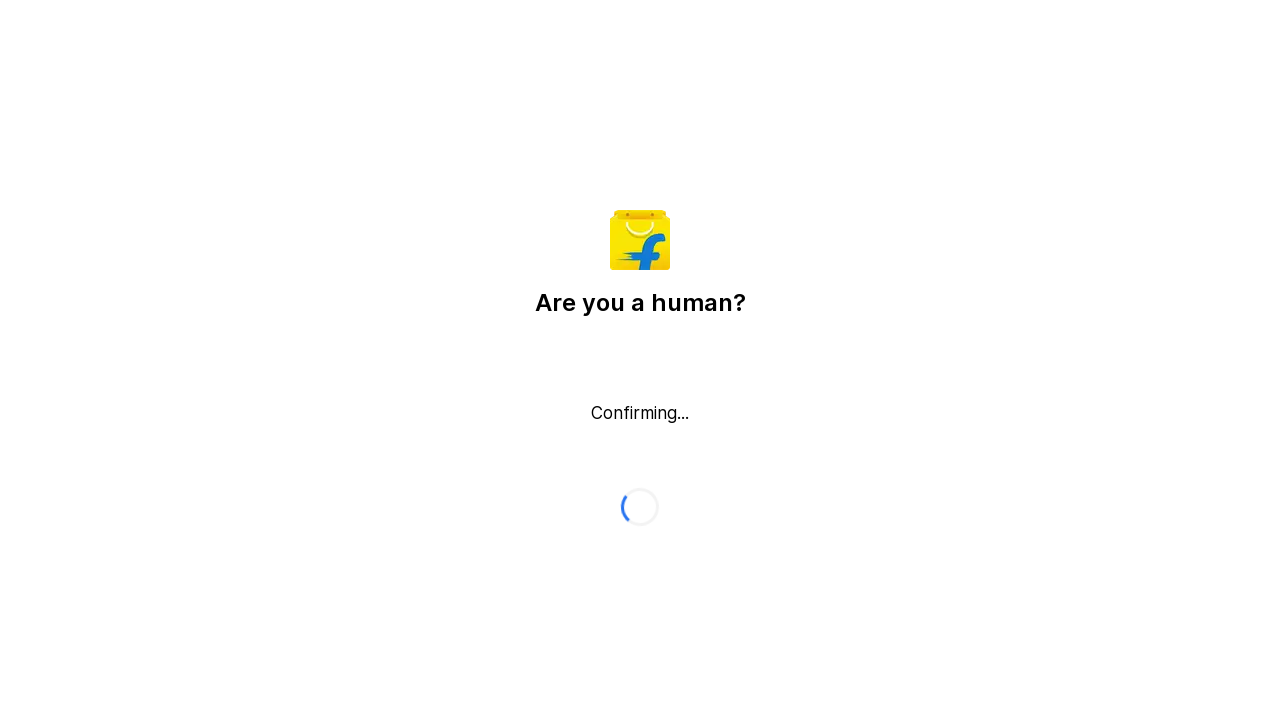

Page DOM content loaded
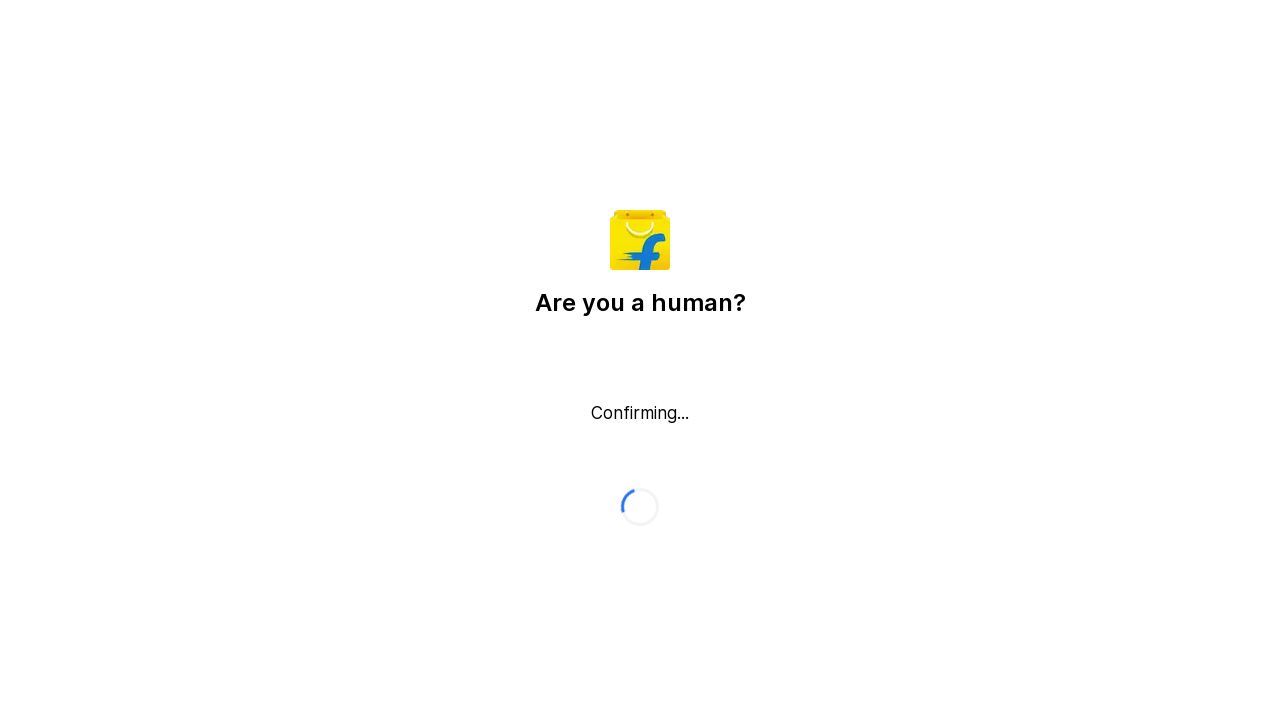

Page title is present and non-empty
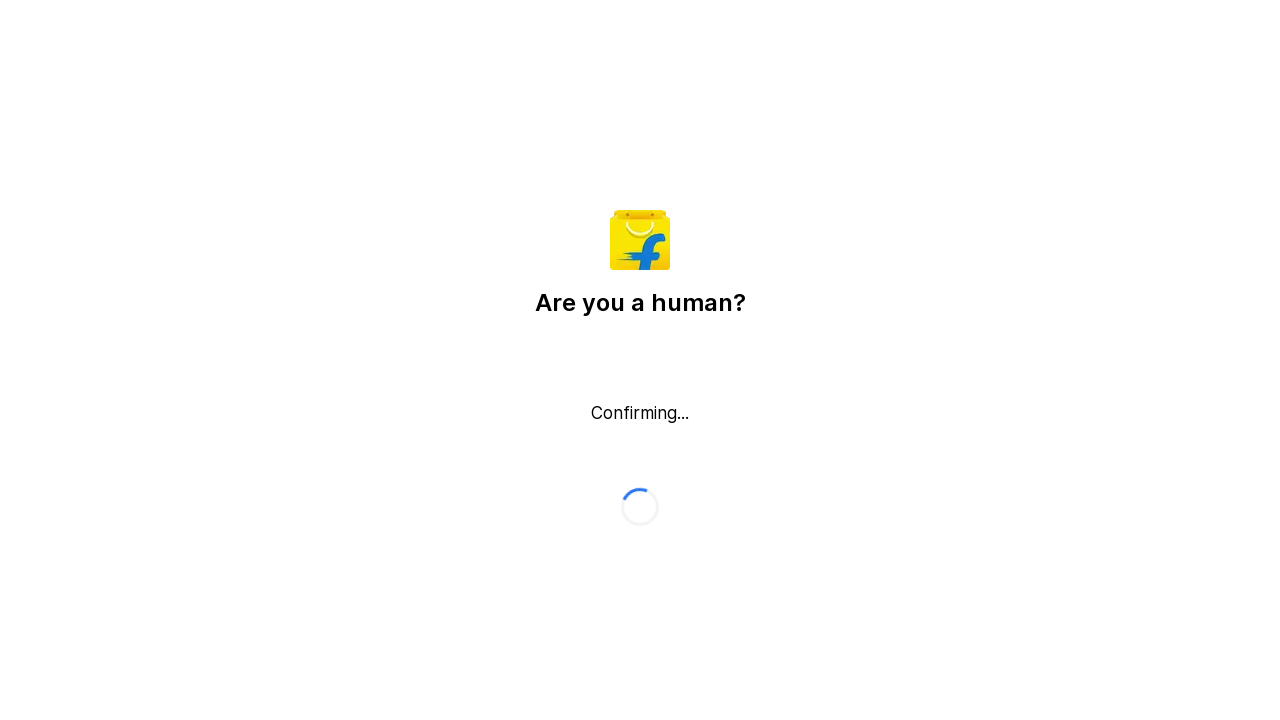

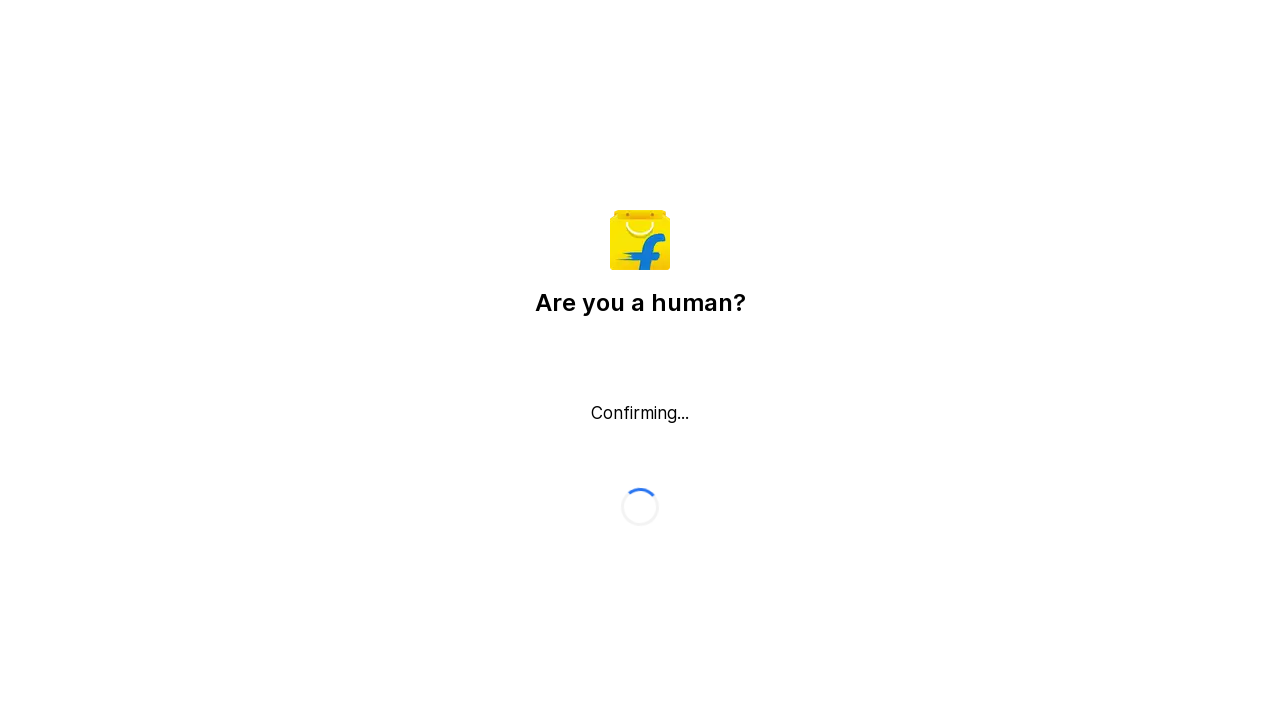